Tests basic JavaScript alert by clicking a button and accepting the alert

Starting URL: https://demoqa.com/

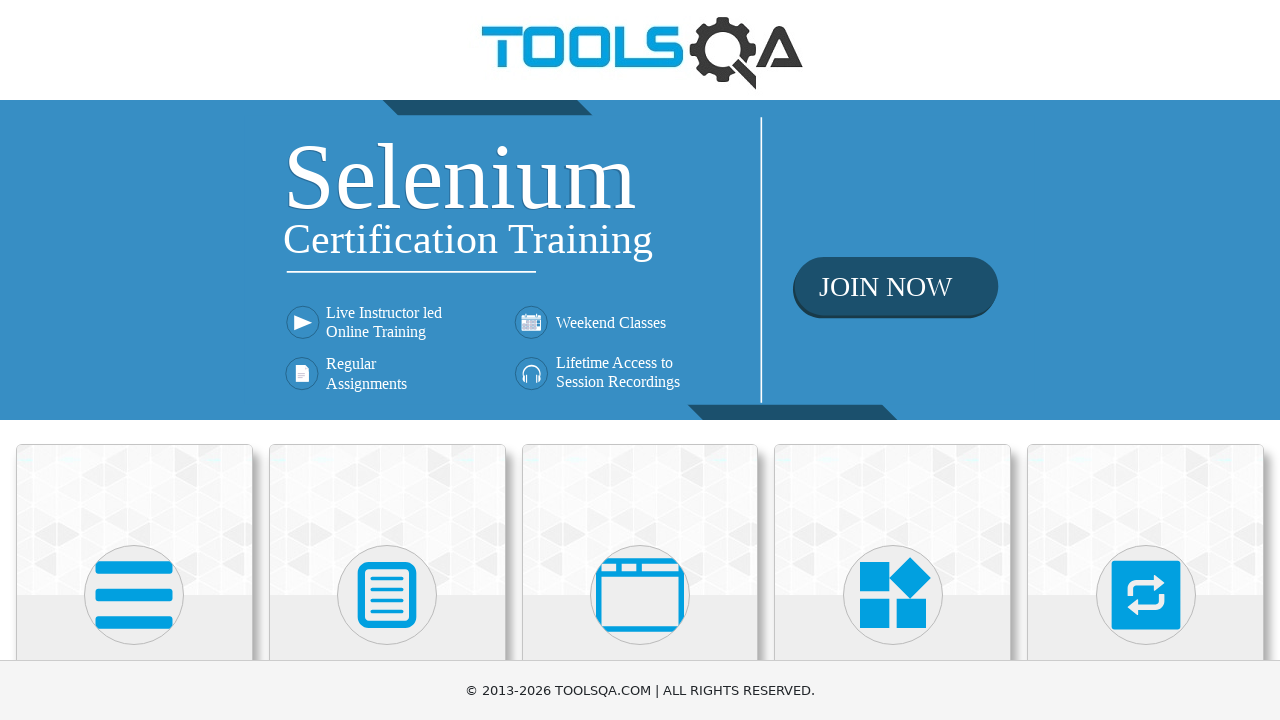

Clicked on alerts, frame & windows section at (640, 520) on (//div[@class='card mt-4 top-card'])[3]
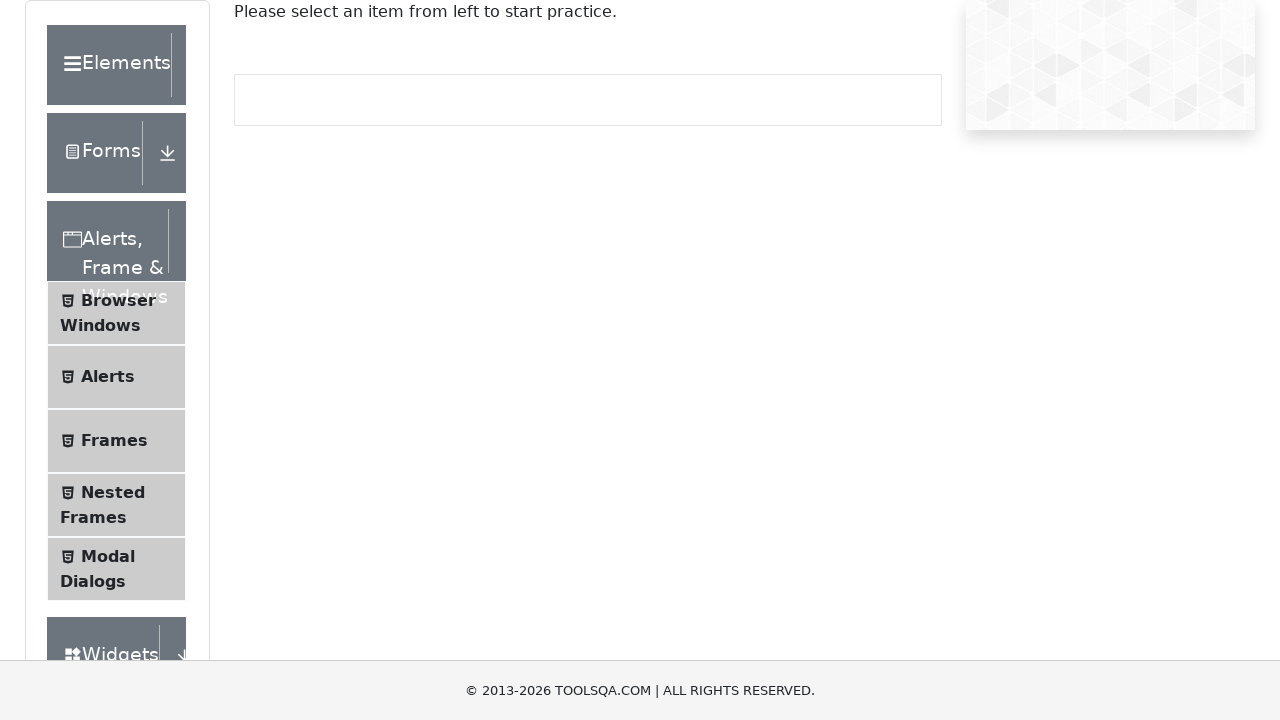

Clicked on alerts page link at (116, 377) on (//li[@id='item-1'])[2]
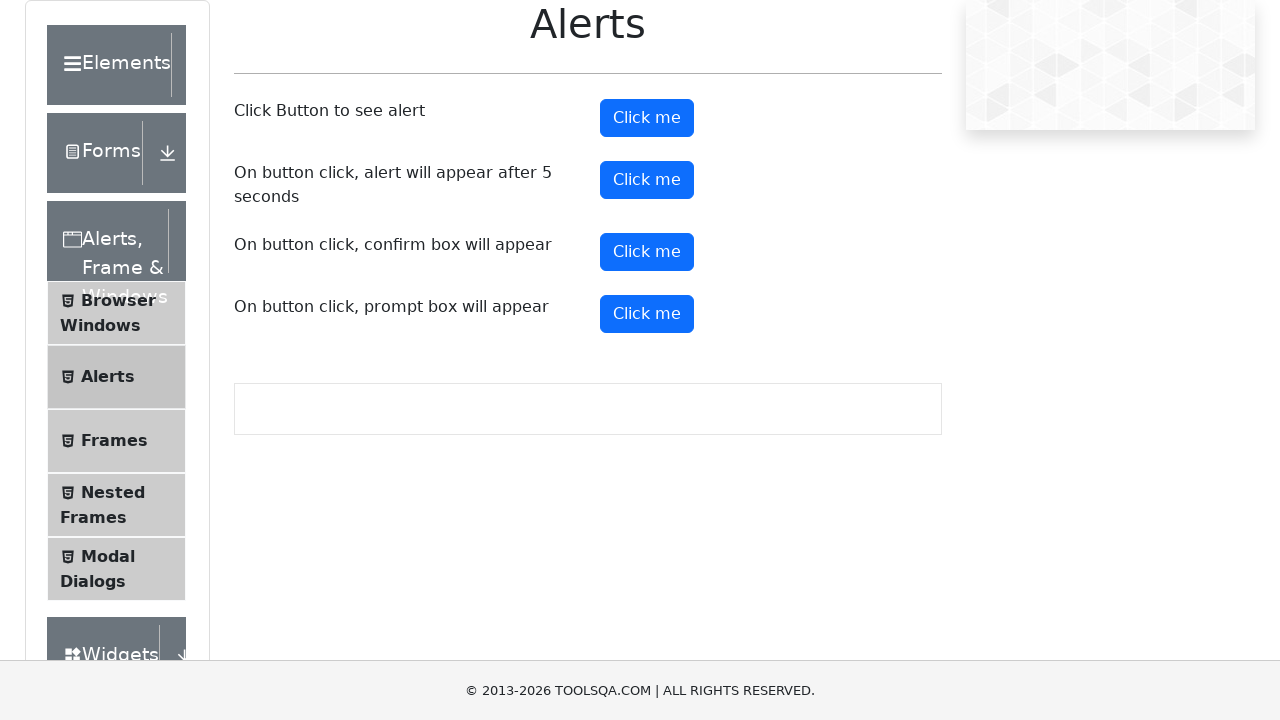

Set up dialog handler to accept alerts
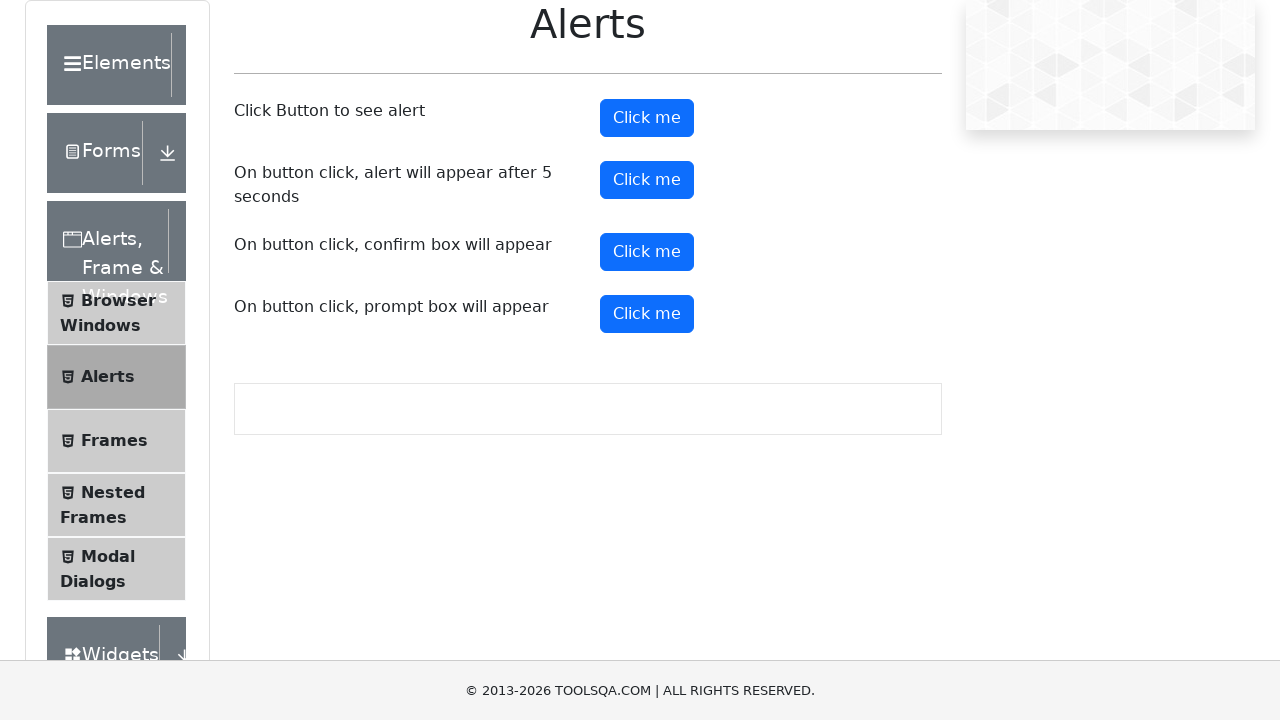

Clicked alert button and accepted the JavaScript alert at (647, 118) on #alertButton
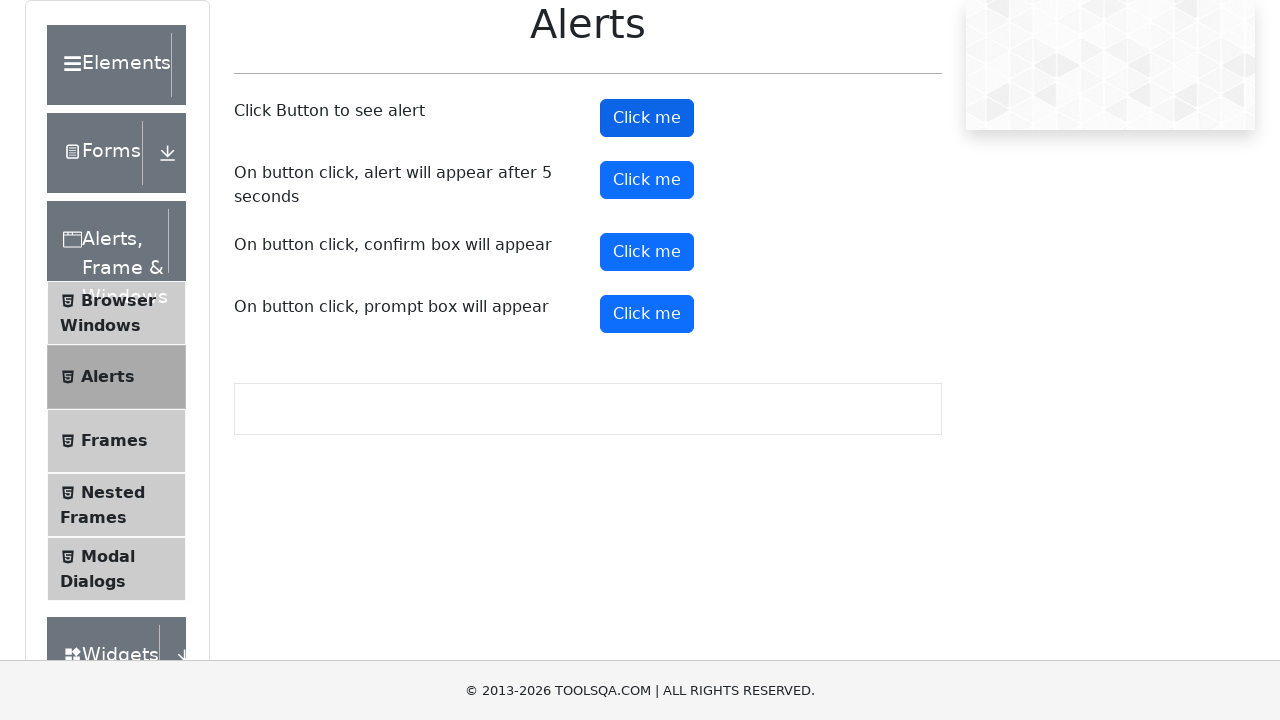

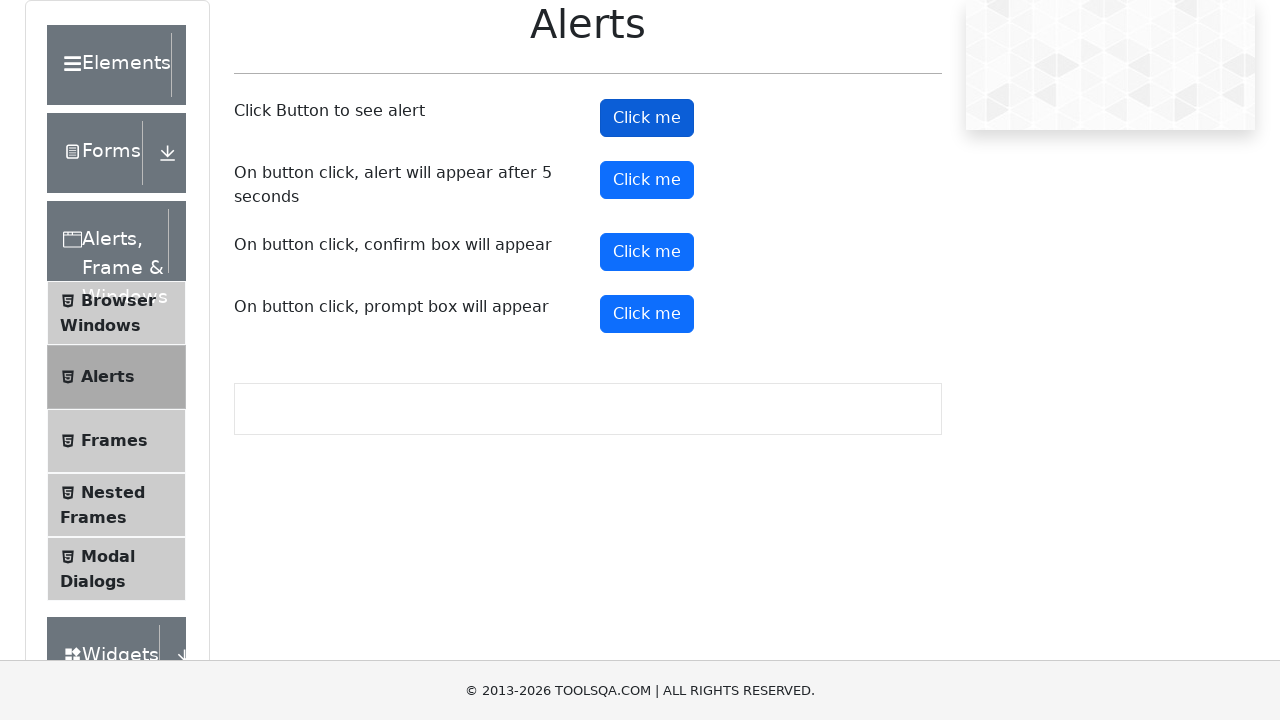